Tests alert handling functionality by navigating to the confirm alert section and dismissing the alert dialog

Starting URL: https://demo.automationtesting.in/Alerts.html

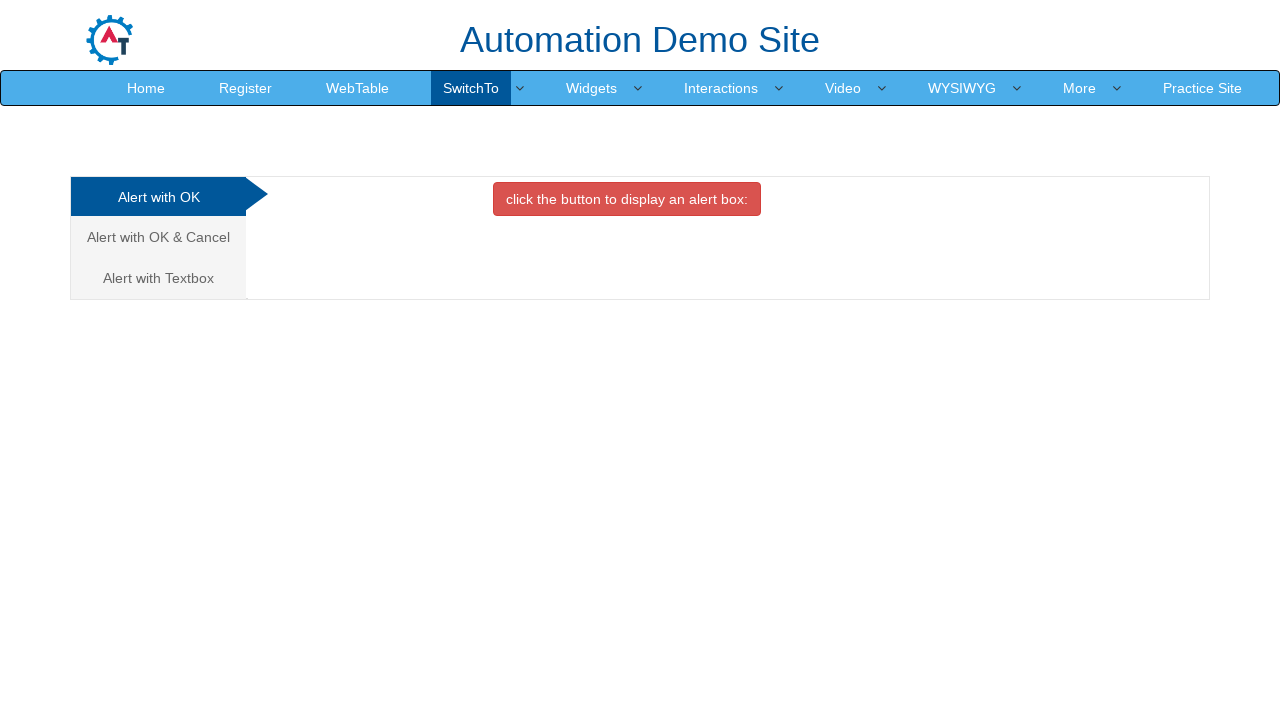

Clicked on the confirm alert tab at (158, 237) on (//a[@class='analystic'])[2]
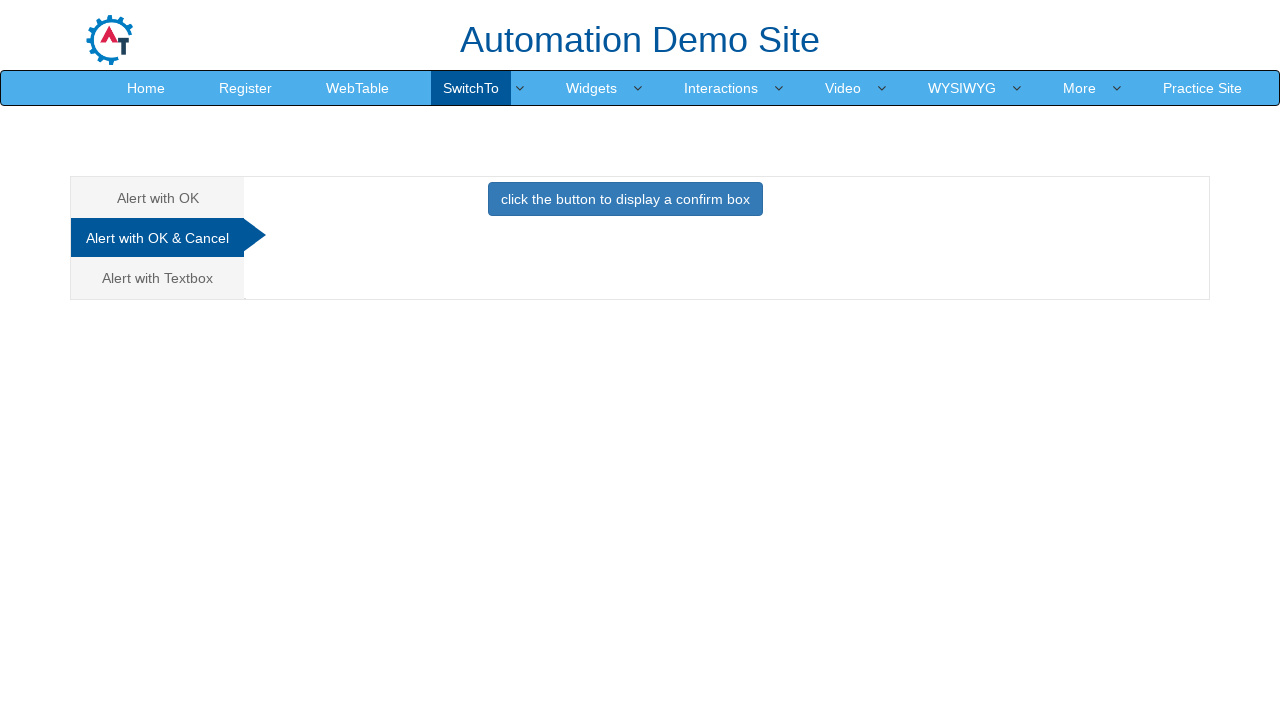

Clicked button to trigger confirm alert dialog at (625, 199) on xpath=//button[@class='btn btn-primary']
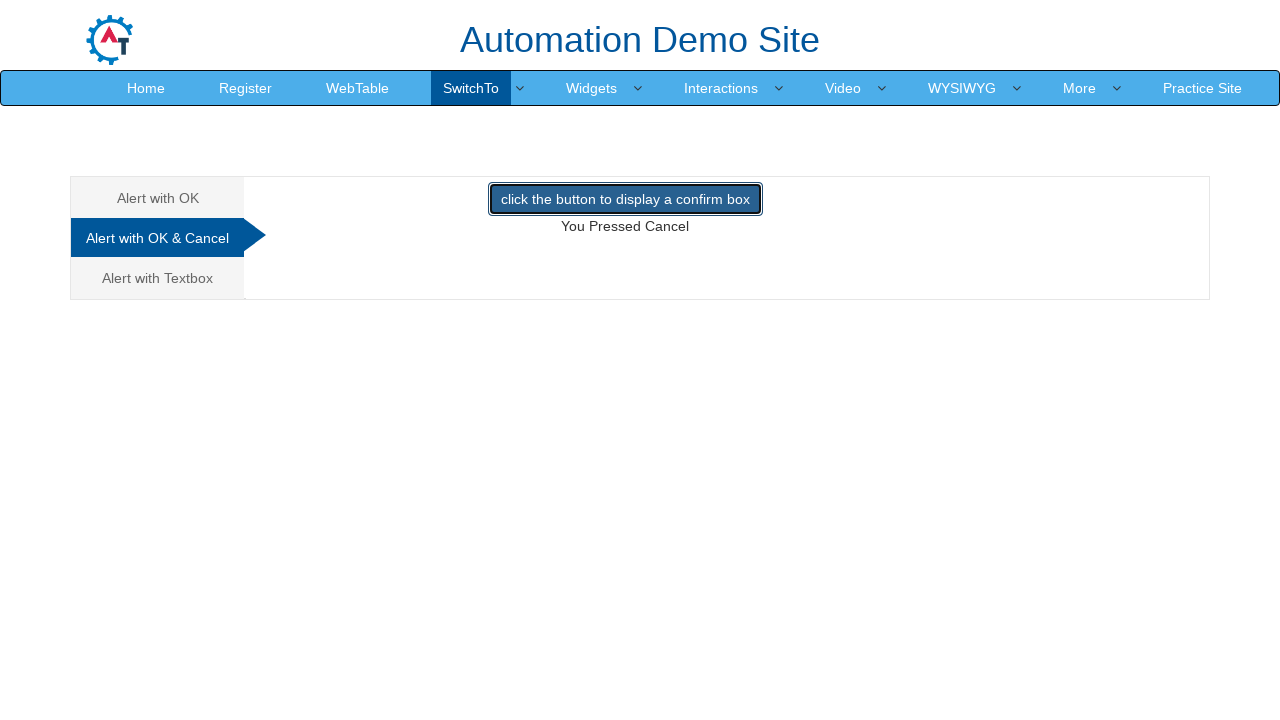

Set up dialog handler to dismiss the alert
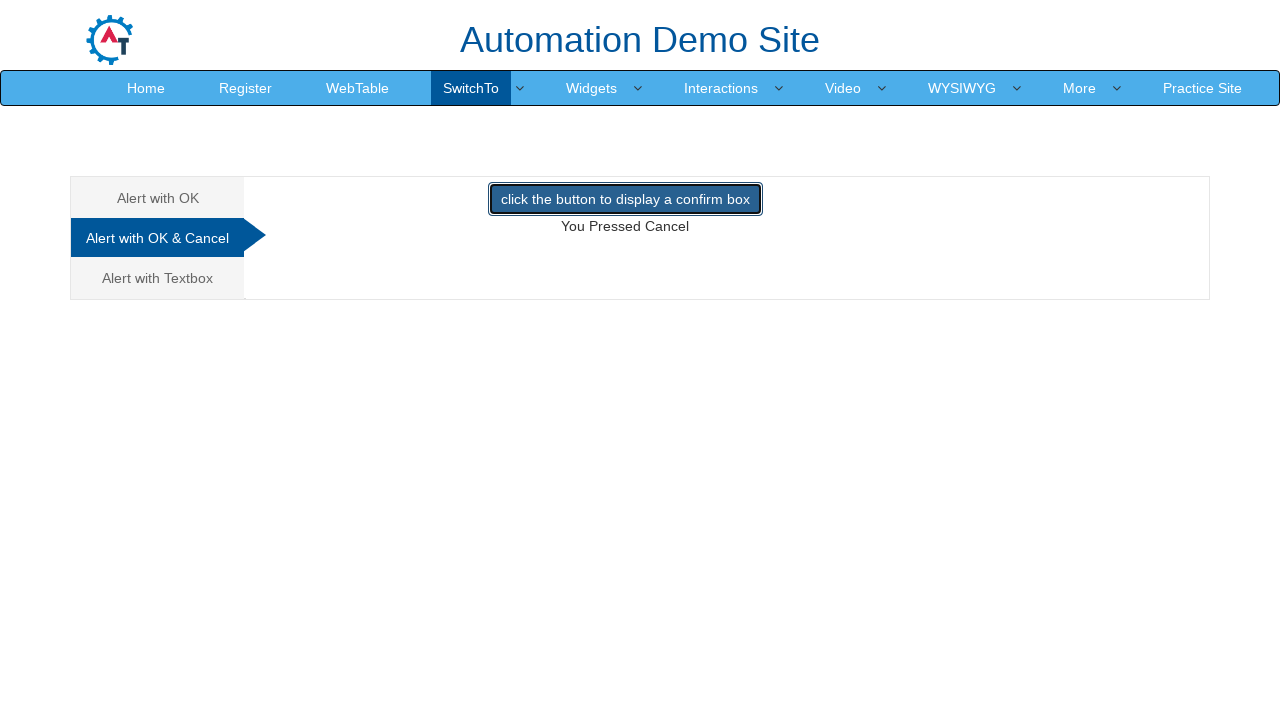

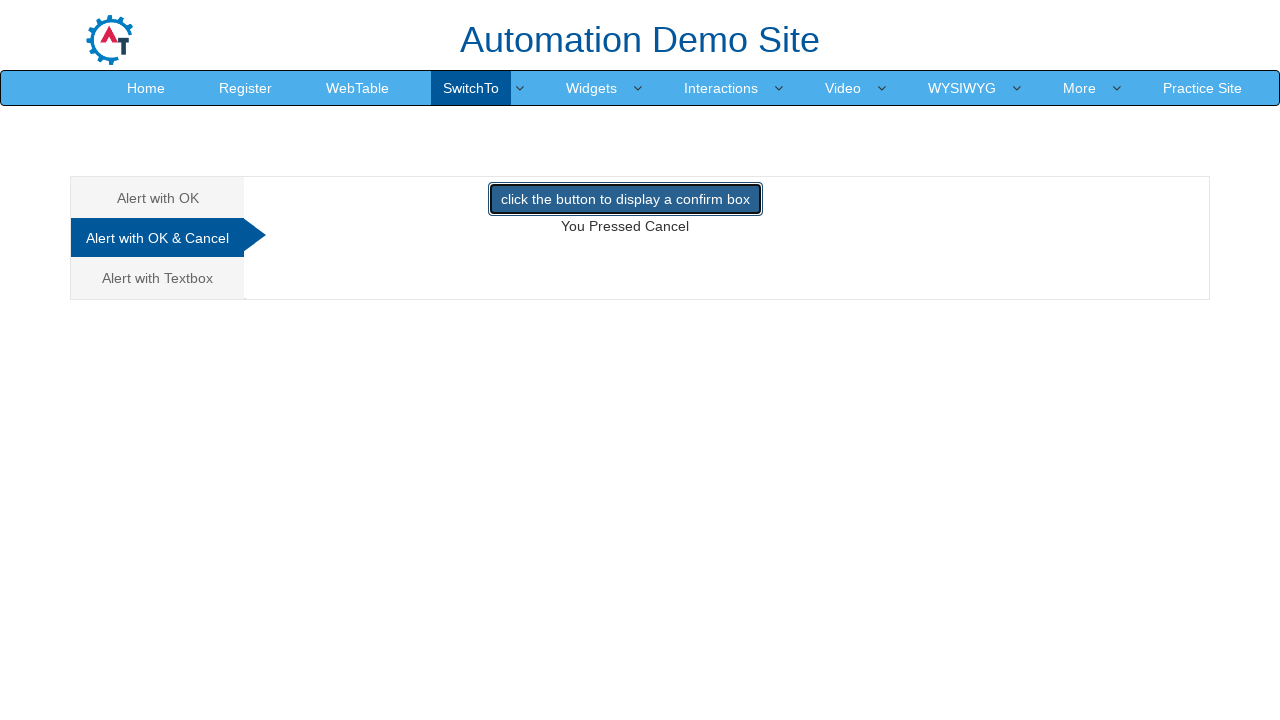